Tests window switching functionality by clicking a link that opens a new window, switching to that window, and verifying the h1 text contains "Elemental Selenium"

Starting URL: https://the-internet.herokuapp.com/iframe

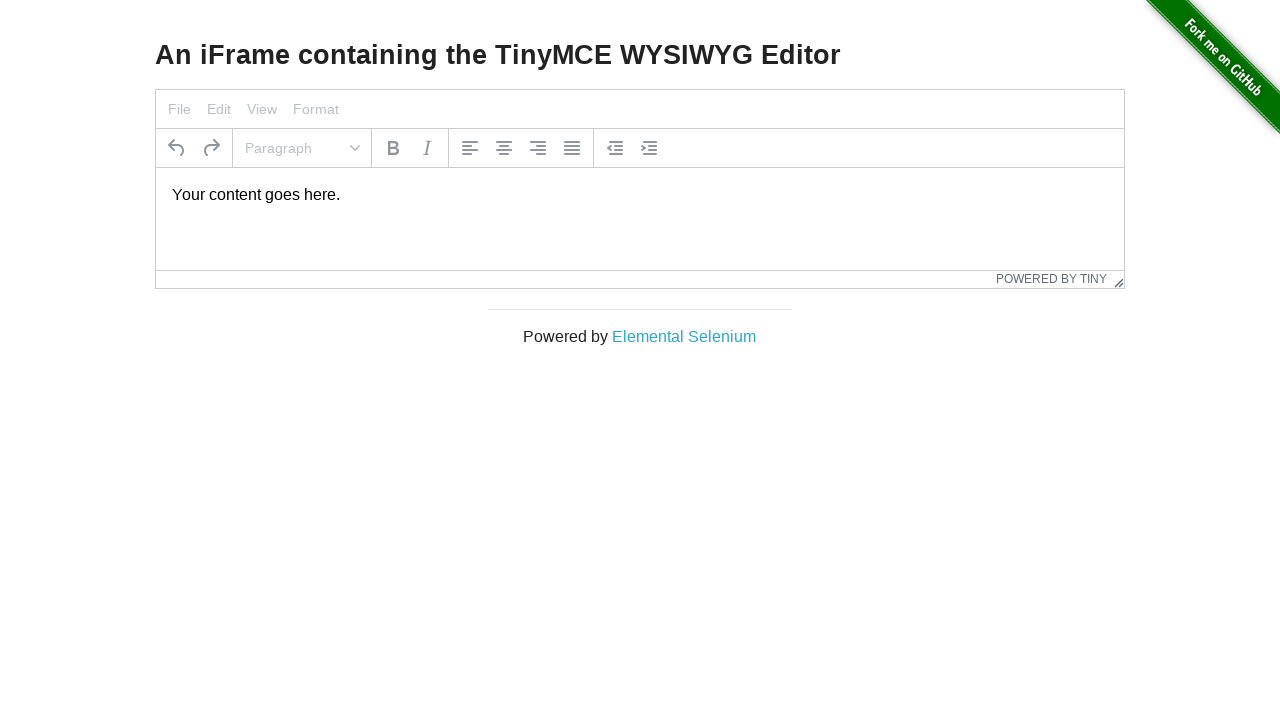

Clicked on 'Elemental Selenium' link to open new window at (684, 336) on text=Elemental Selenium
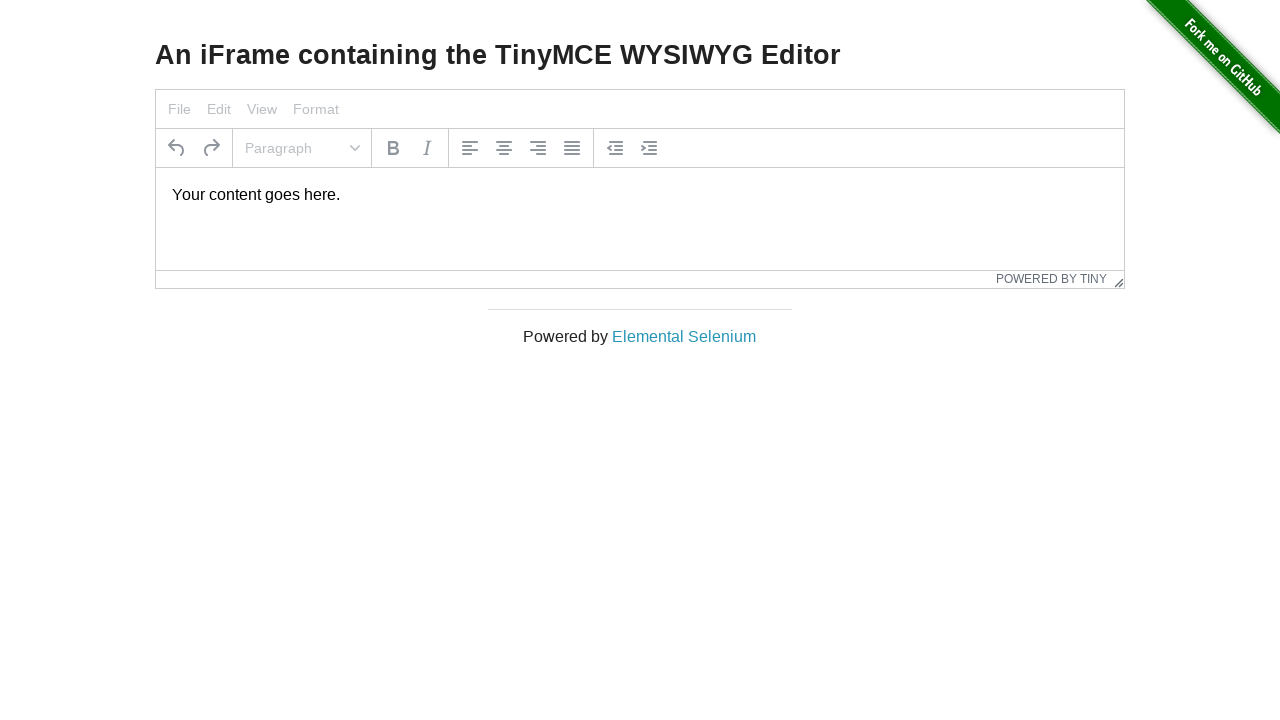

Captured new window/page after link click
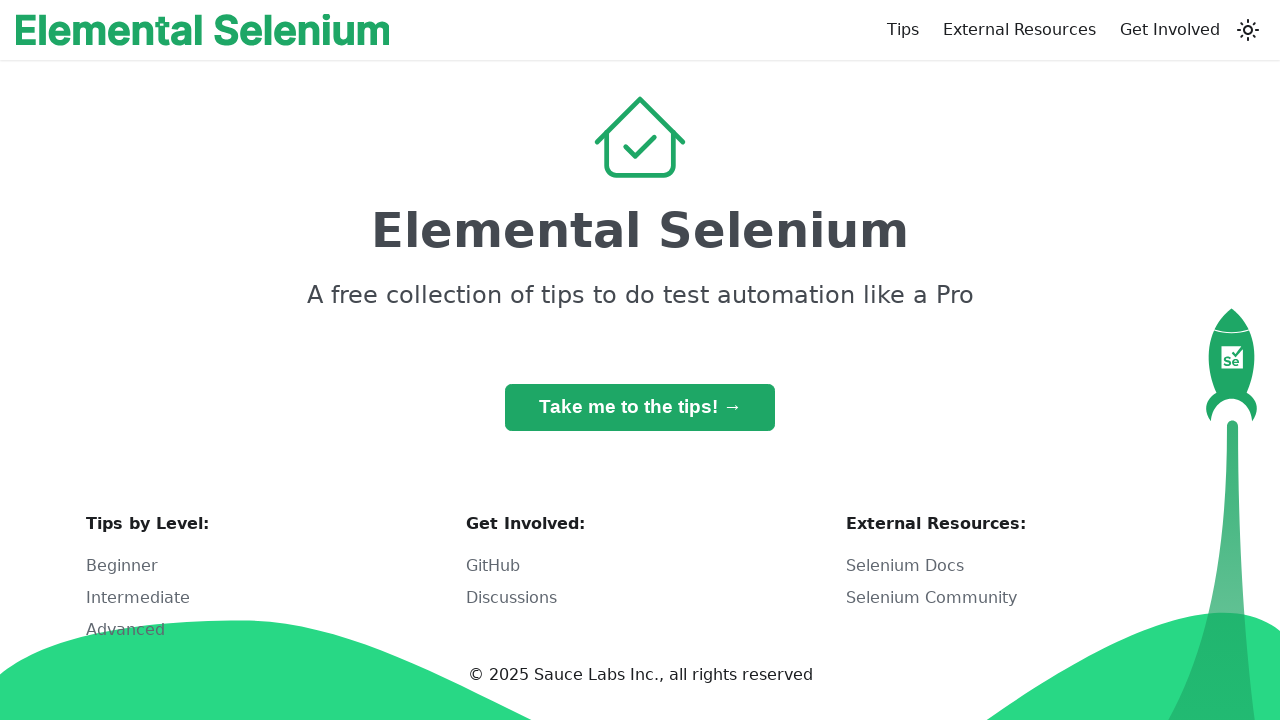

New page finished loading
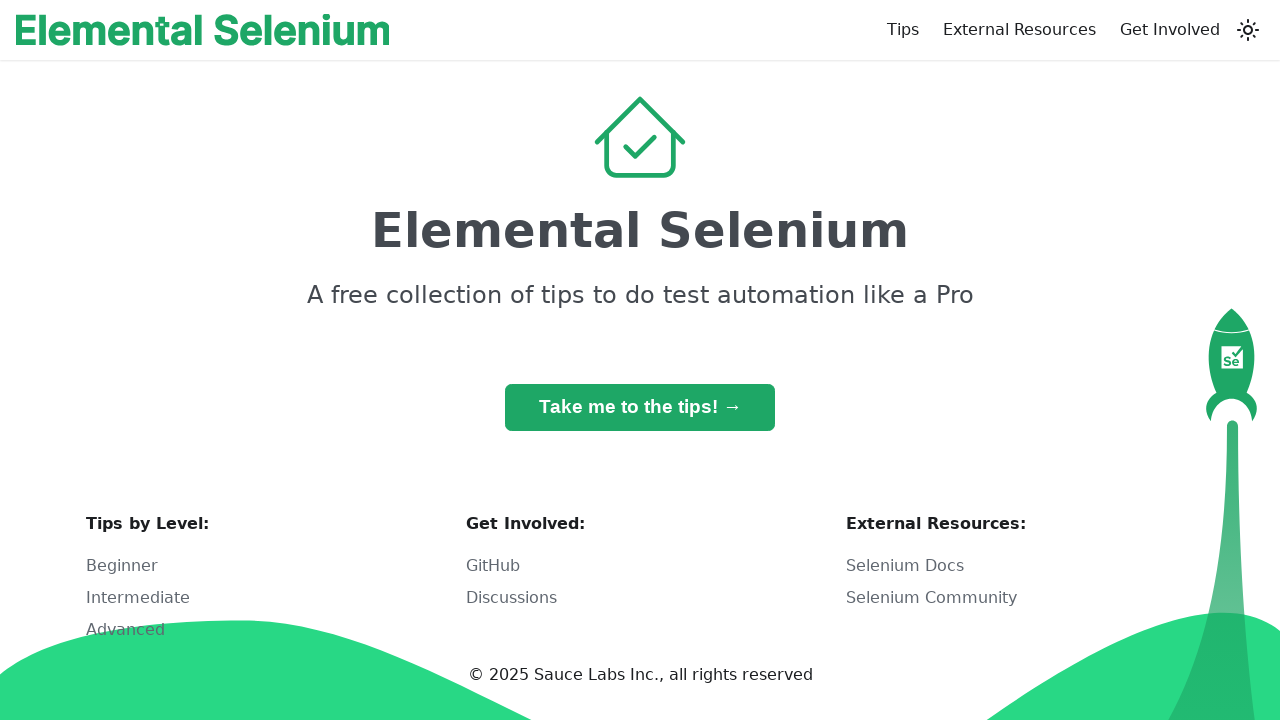

Retrieved h1 text content: 'Elemental Selenium'
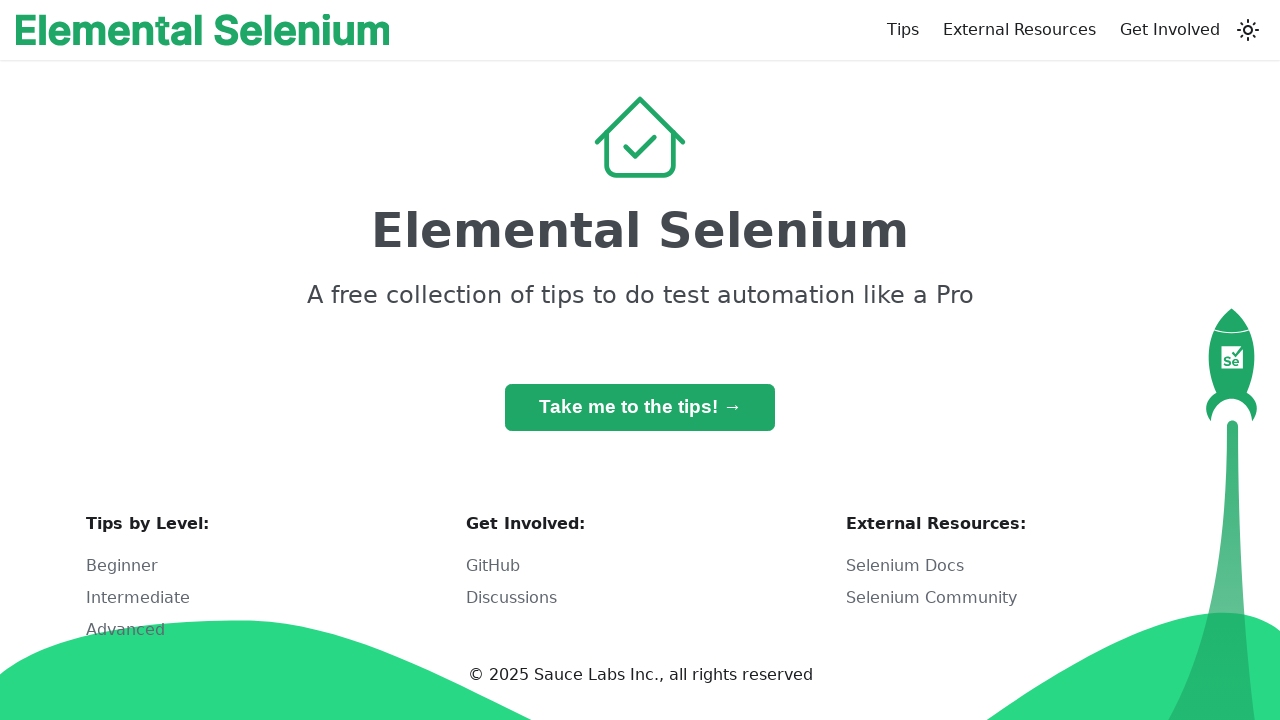

Assertion passed: h1 text contains 'Elemental Selenium'
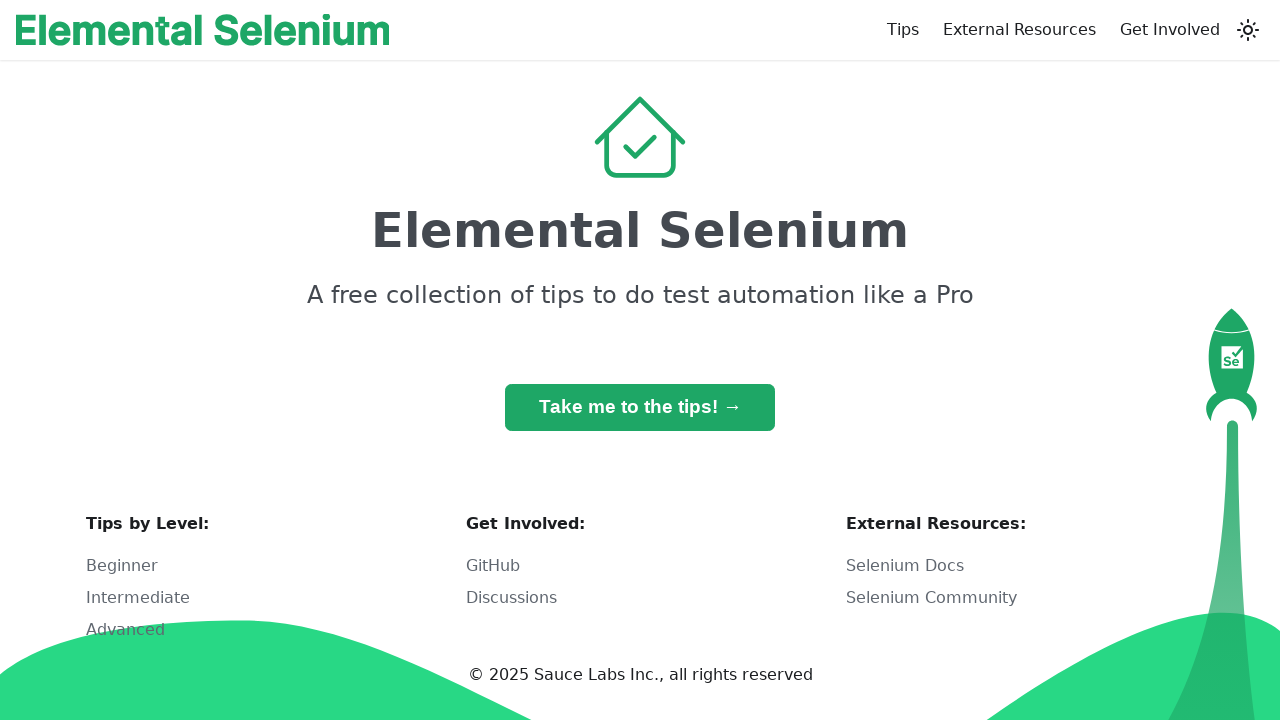

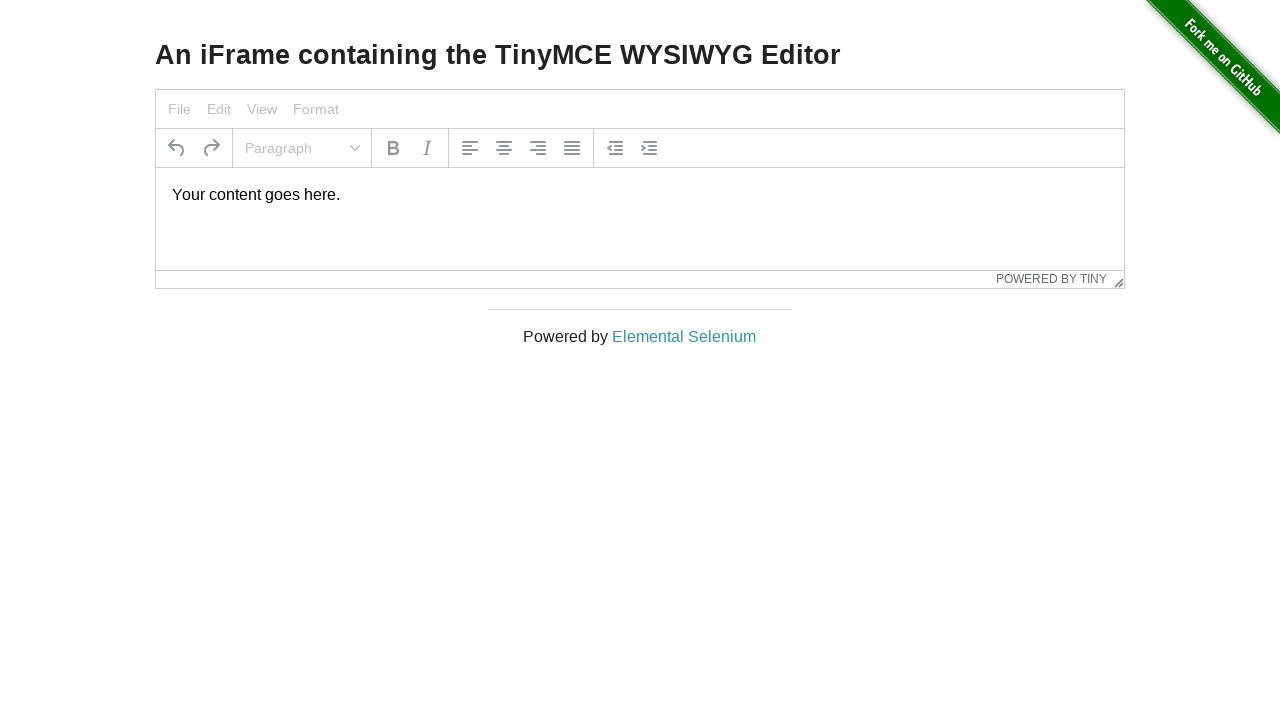